Navigates to RedBus homepage, verifies the page title matches expected value, maximizes the browser window, and retrieves window dimensions.

Starting URL: https://www.redbus.in/

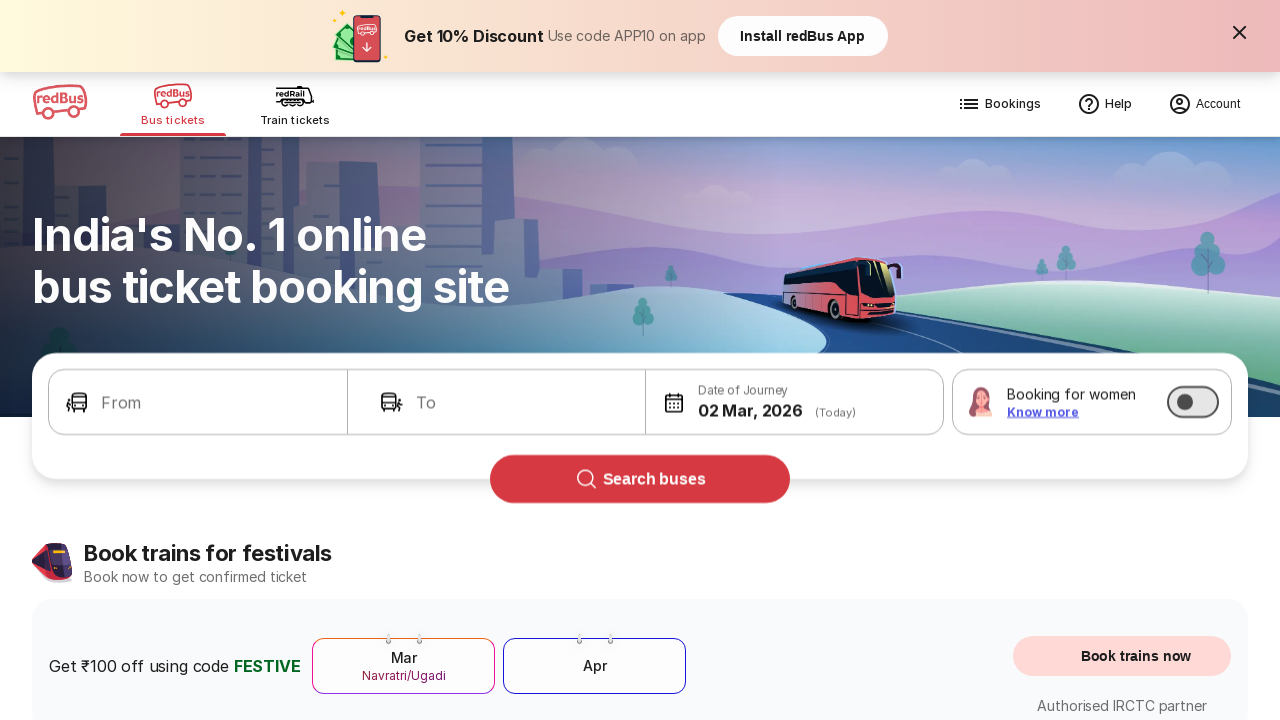

Retrieved page title
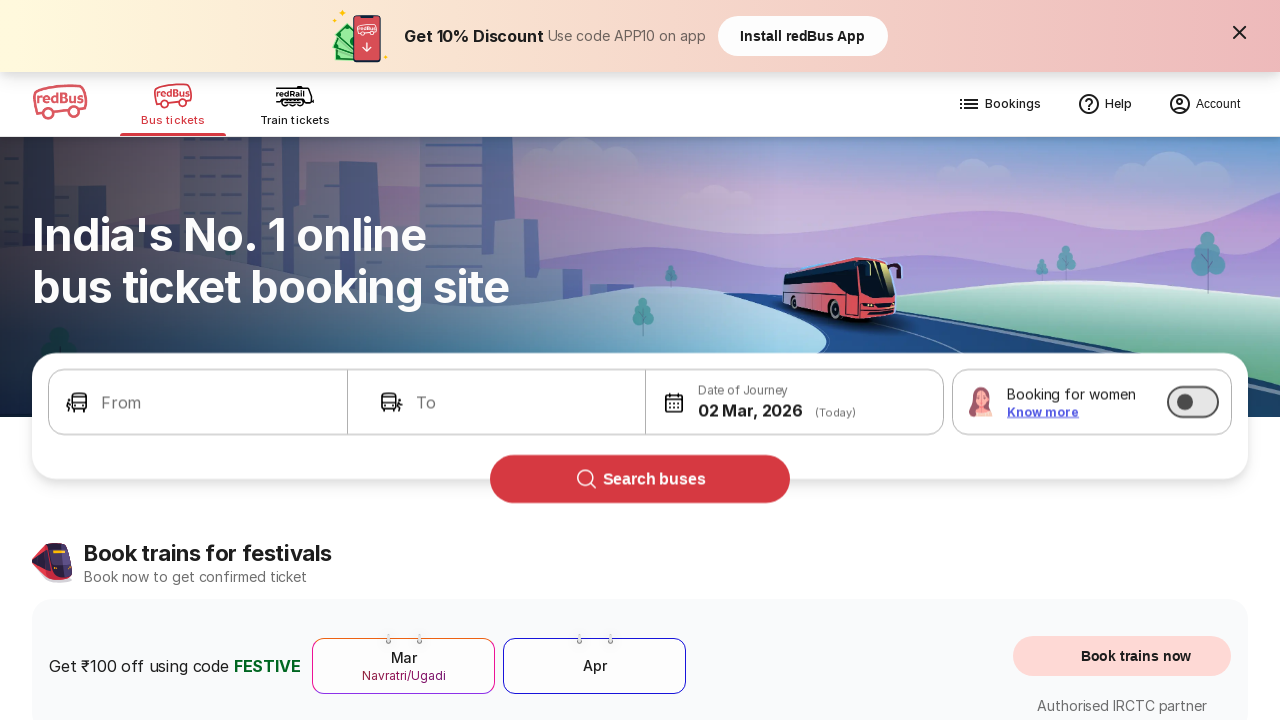

Page title does not match expected value - Welcome page not displayed
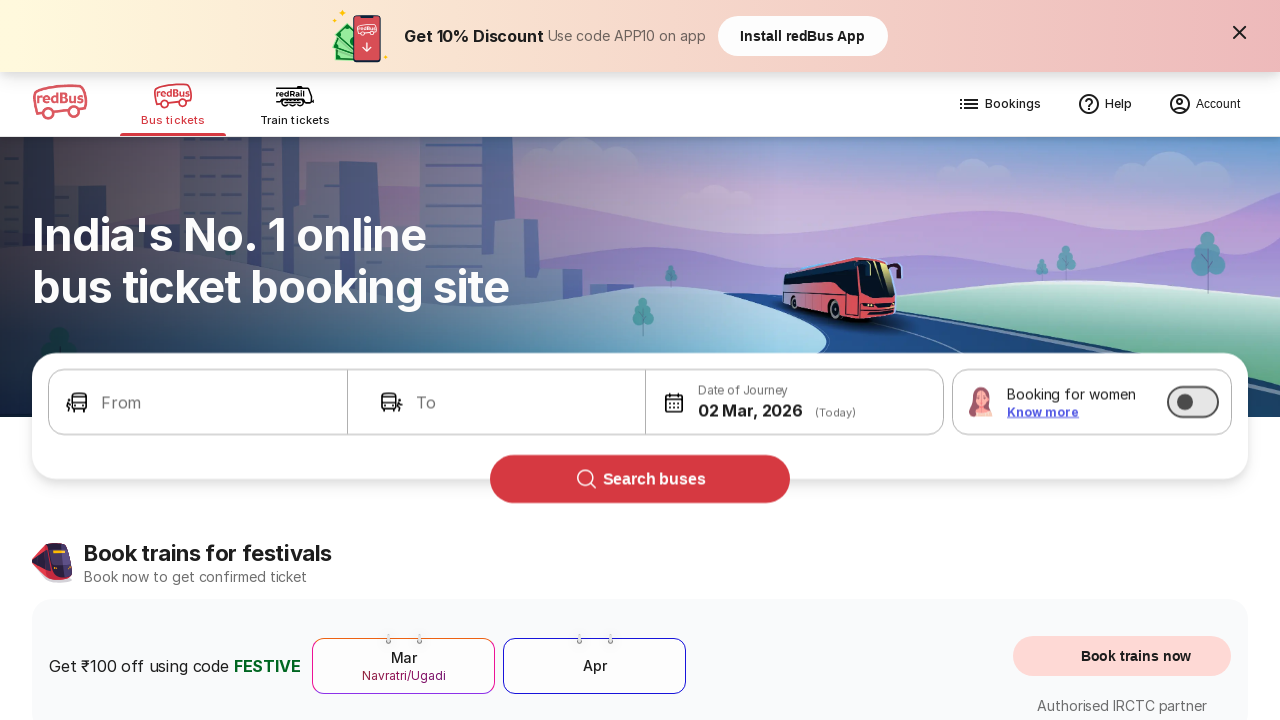

Maximized browser window to 1920x1080
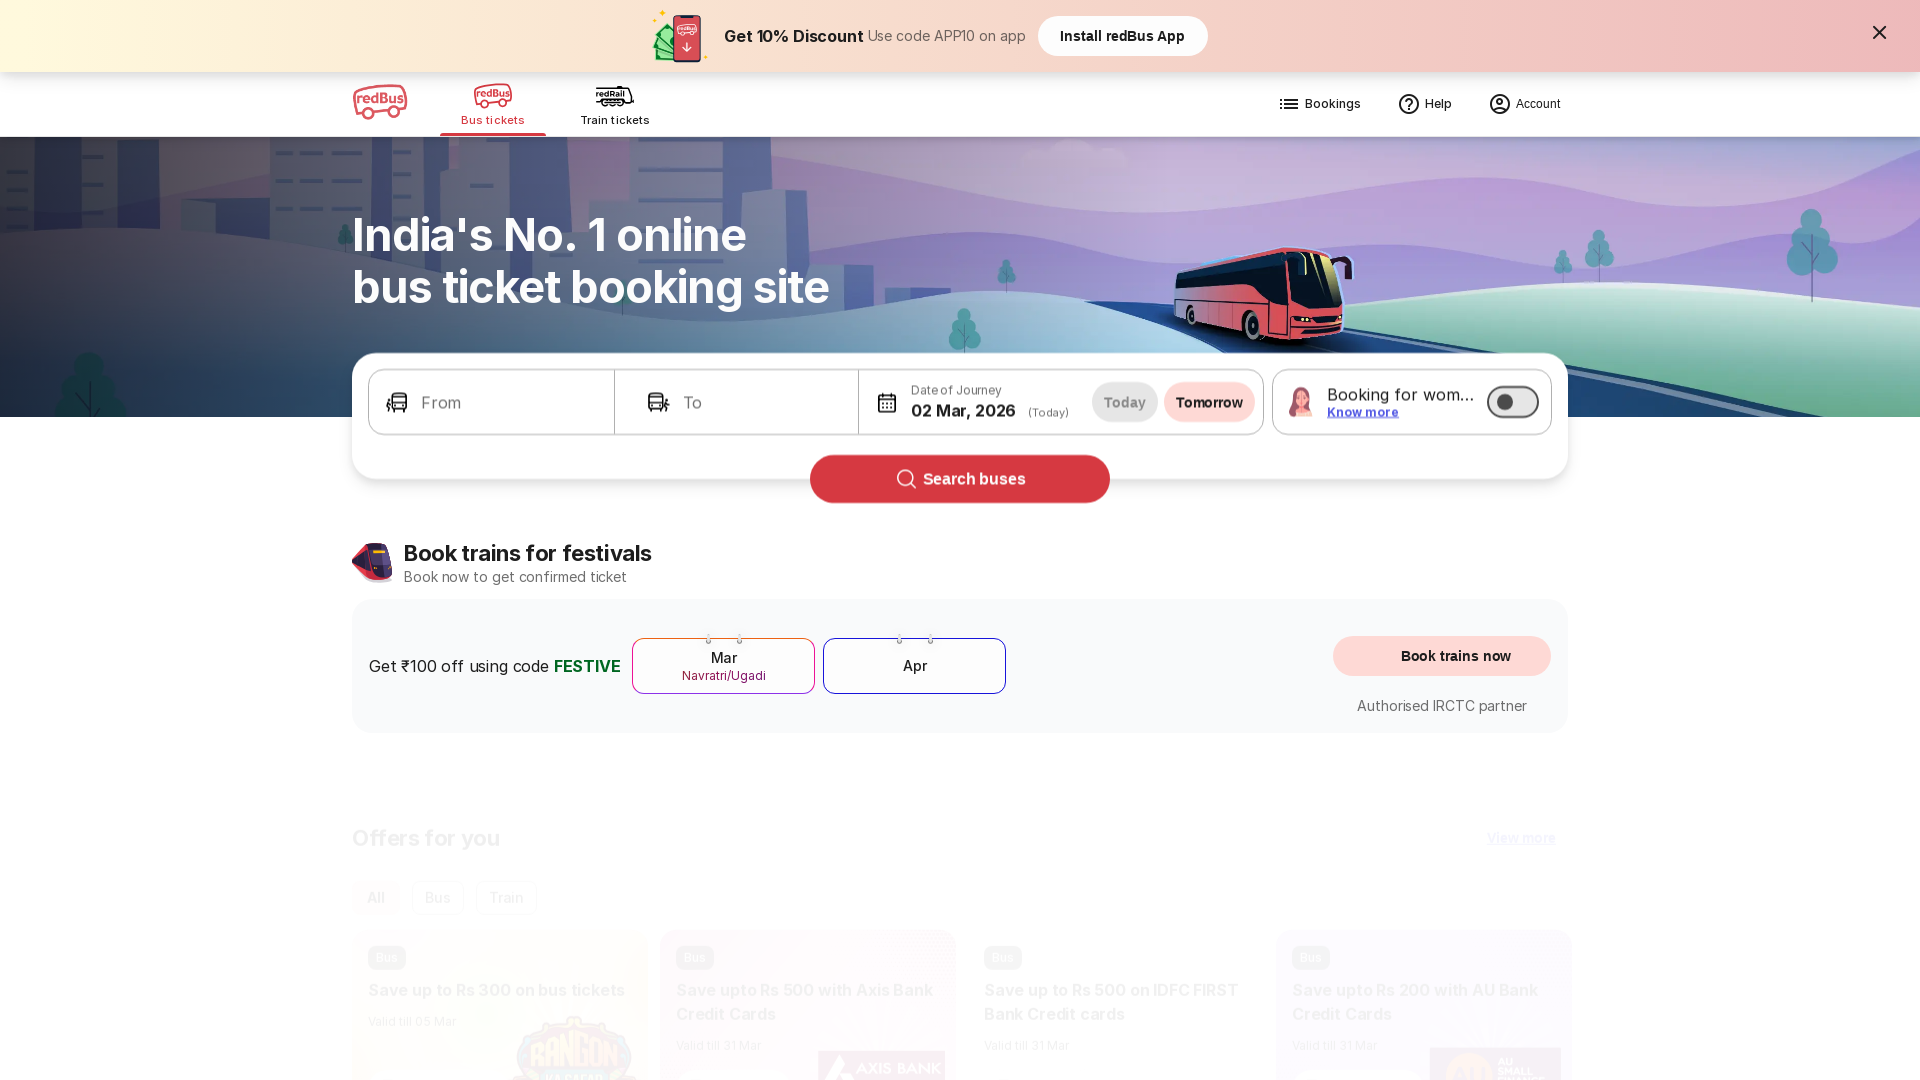

Retrieved viewport dimensions
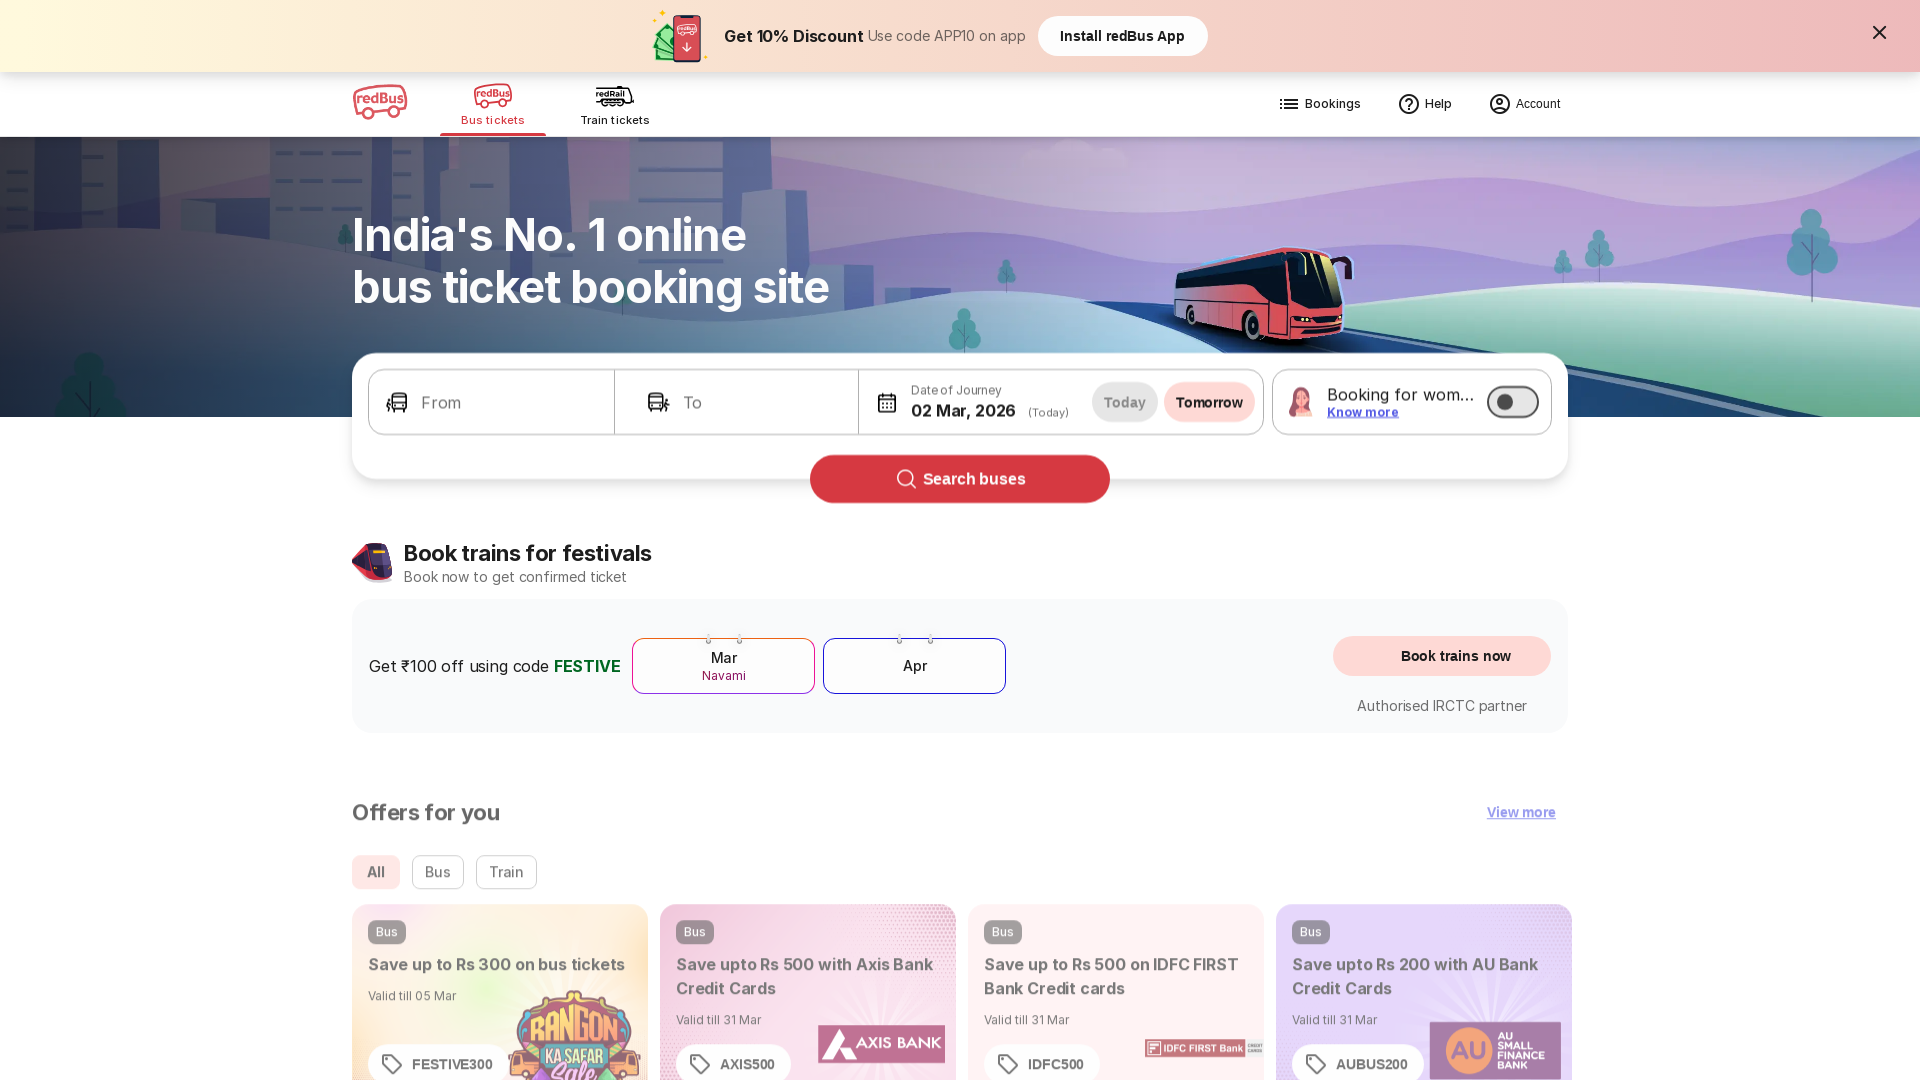

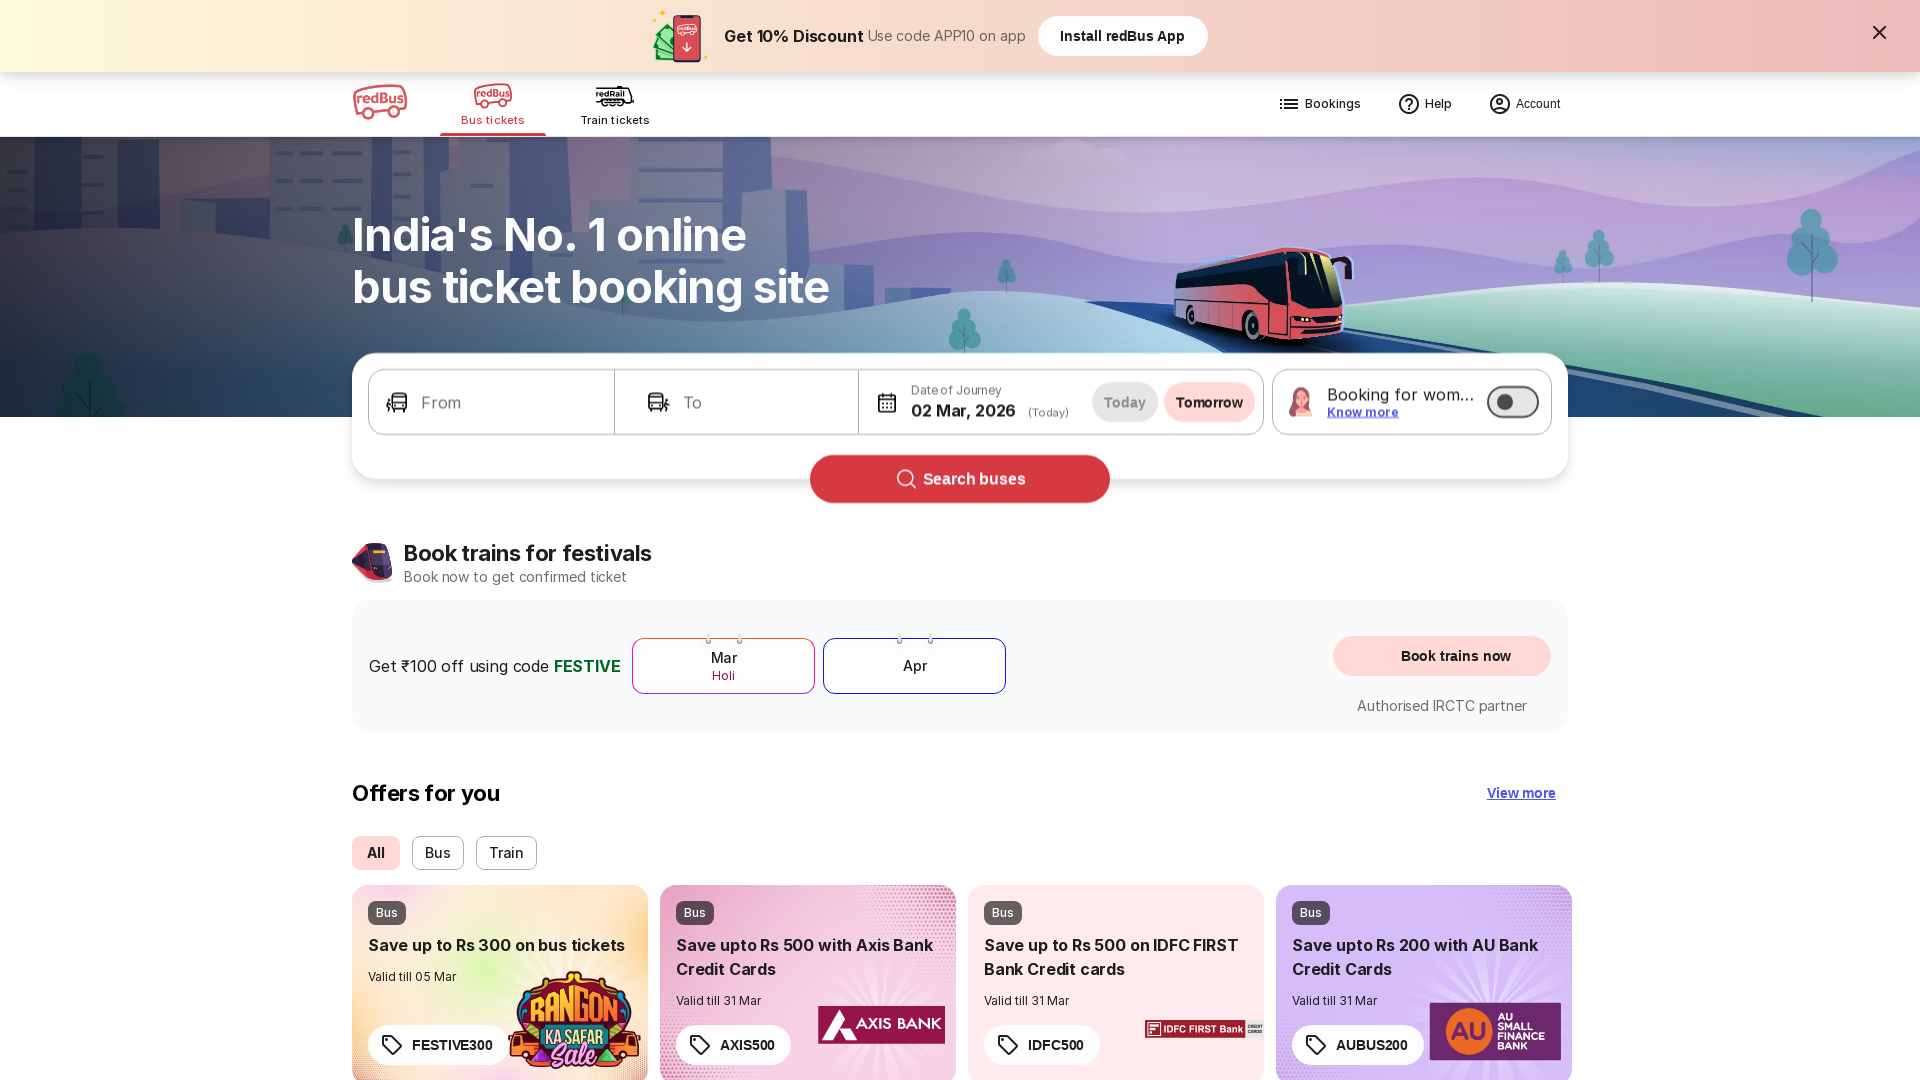